Tests canceling all tomato items in a table by finding rows containing "tomato" and clicking the Cancel button on each one

Starting URL: https://v0-loanding-page-v3-6lvm6ftih2p.vercel.app/

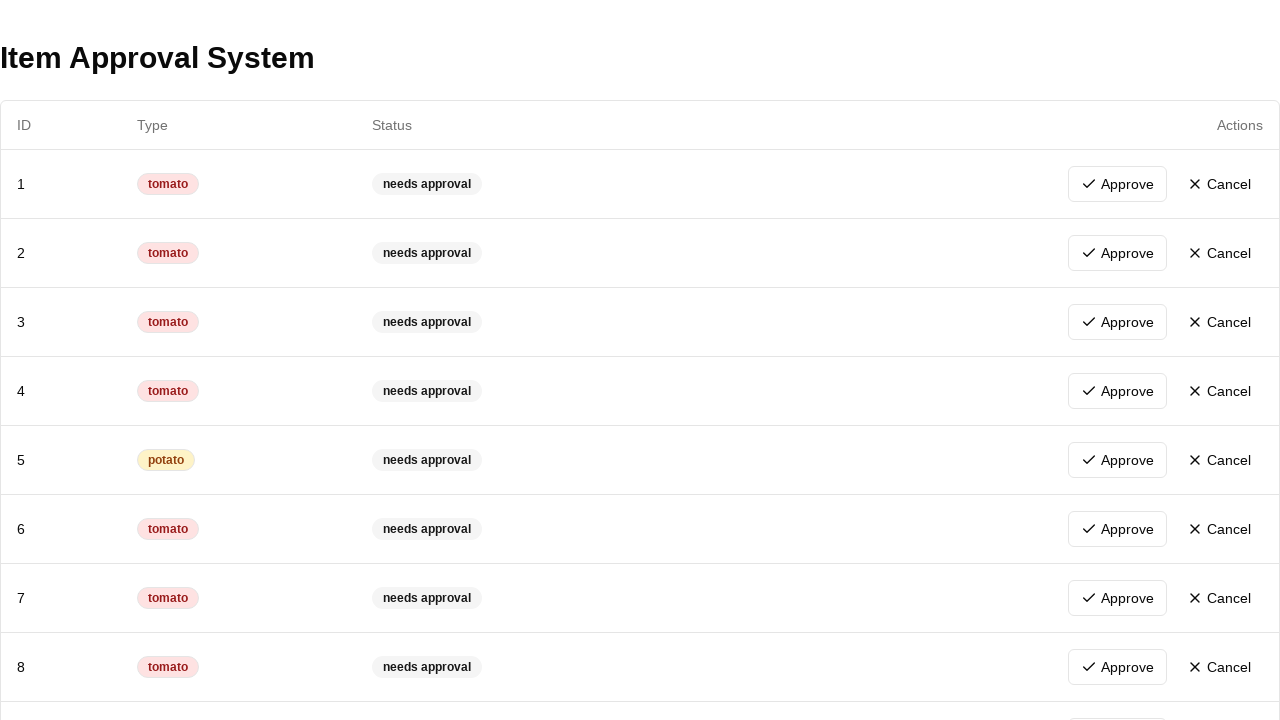

Navigated to the landing page
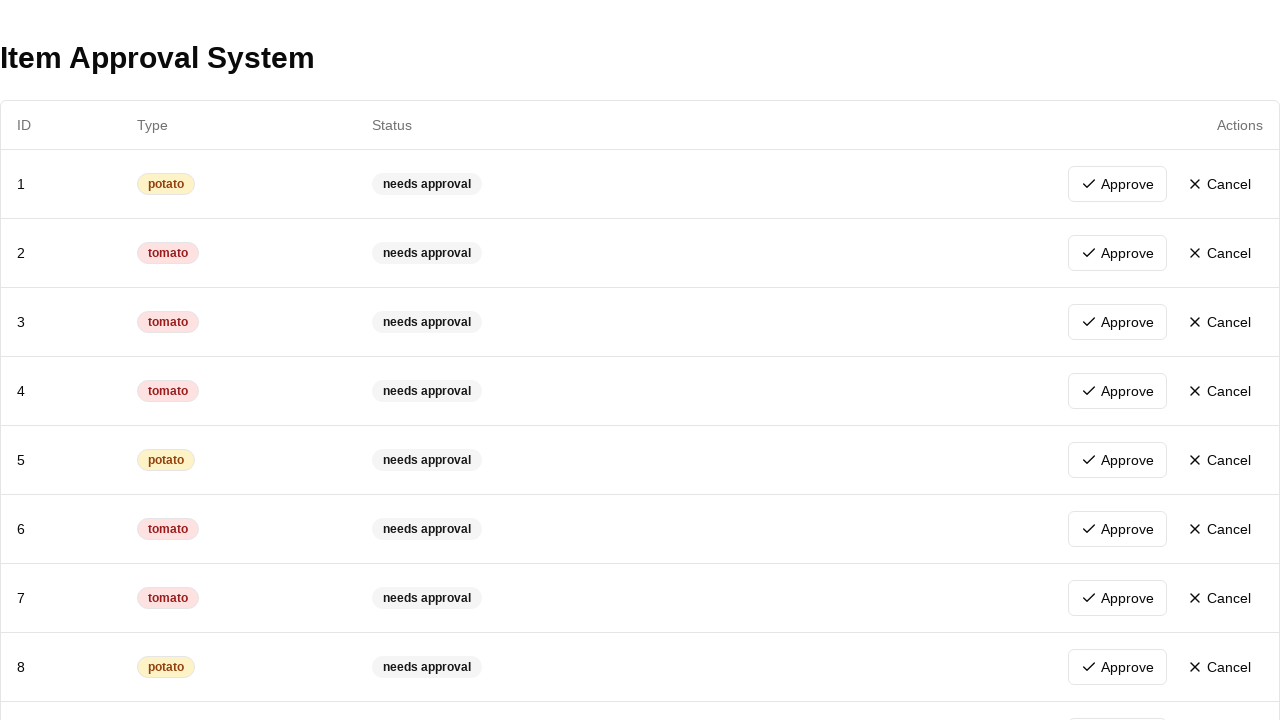

Table rows loaded
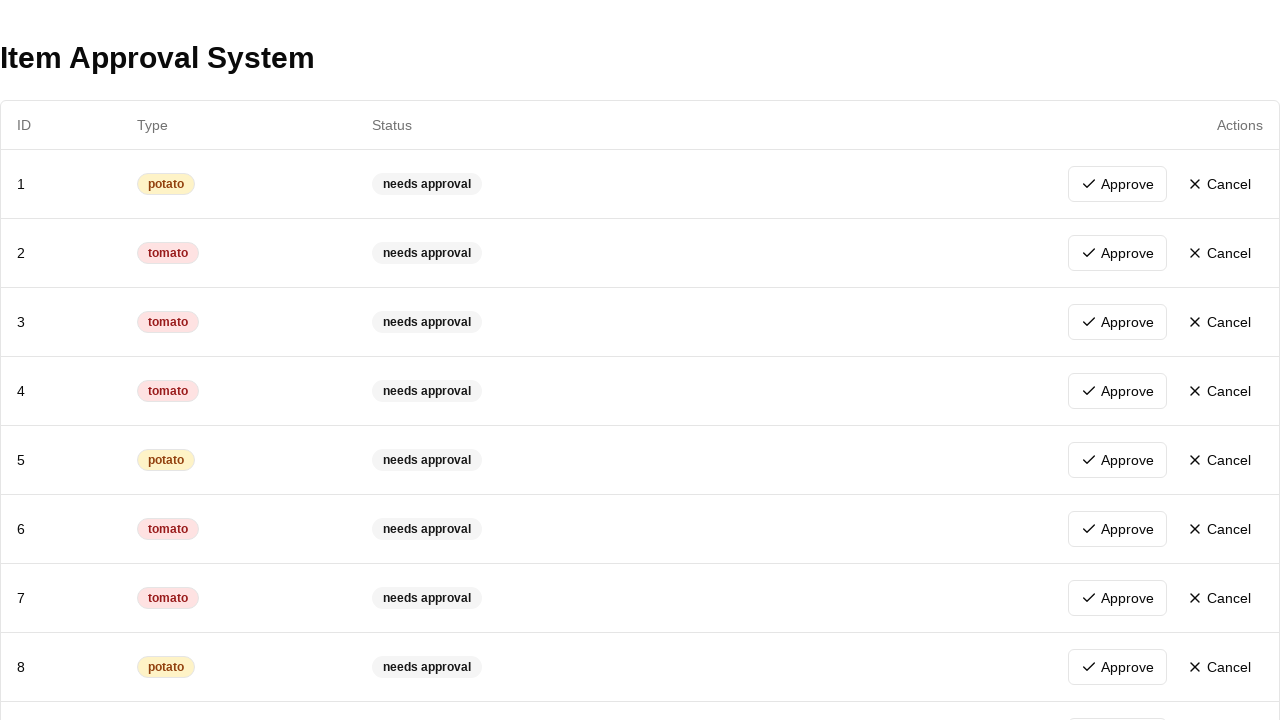

Located all table rows containing 'tomato'
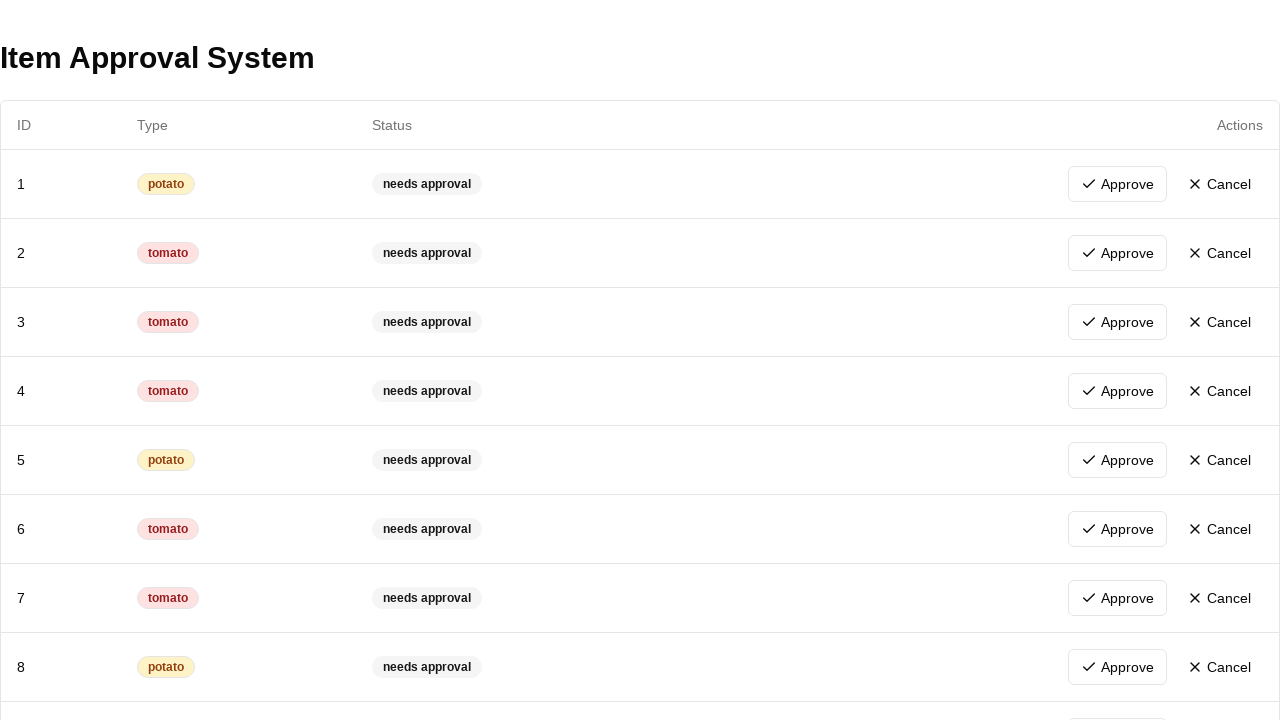

Found 9 tomato items in the table
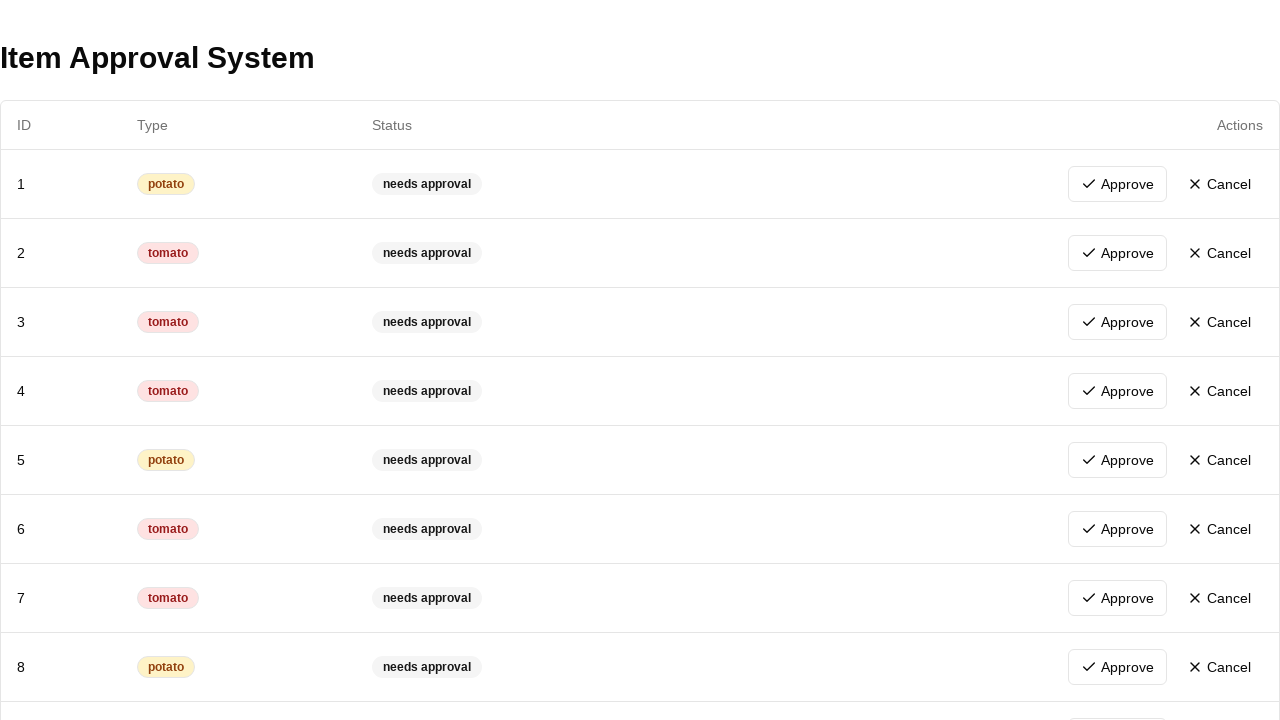

Clicked Cancel button on tomato item 1 of 9 at (1219, 252) on tr >> internal:has-text="tomato"i >> nth=0 >> internal:role=button[name="Cancel"
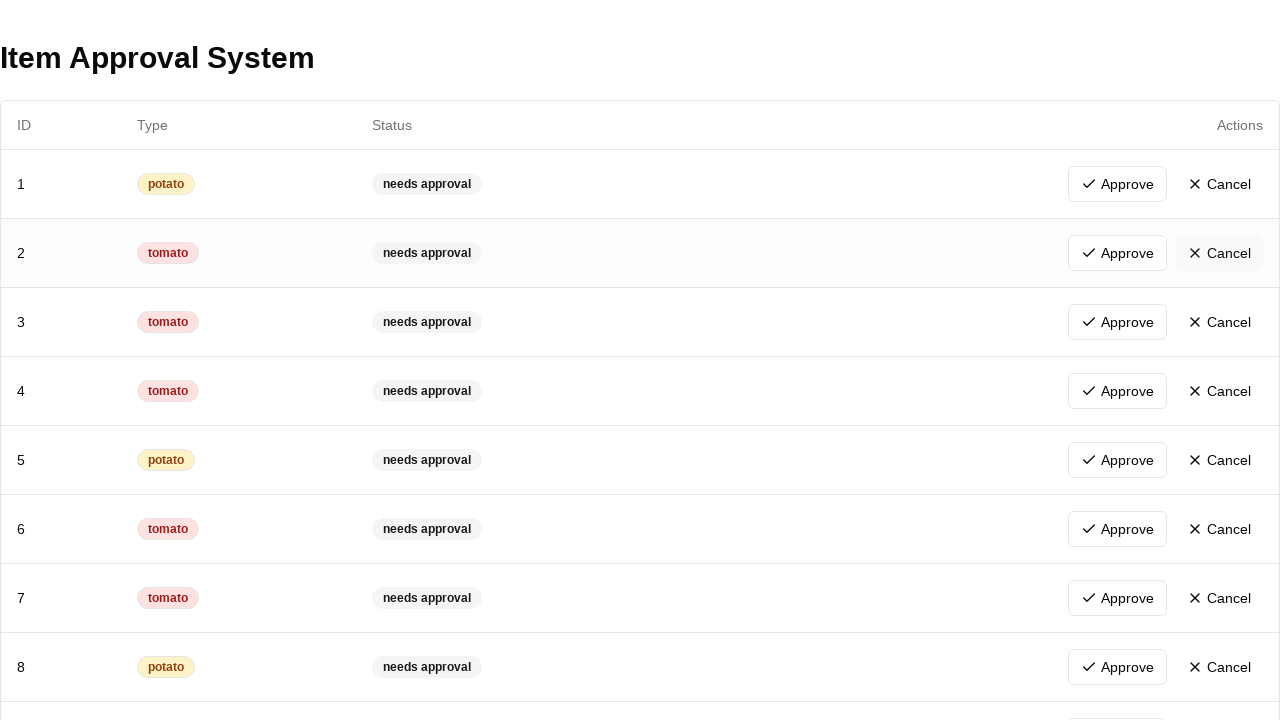

Clicked Cancel button on tomato item 2 of 9 at (1219, 322) on tr >> internal:has-text="tomato"i >> nth=1 >> internal:role=button[name="Cancel"
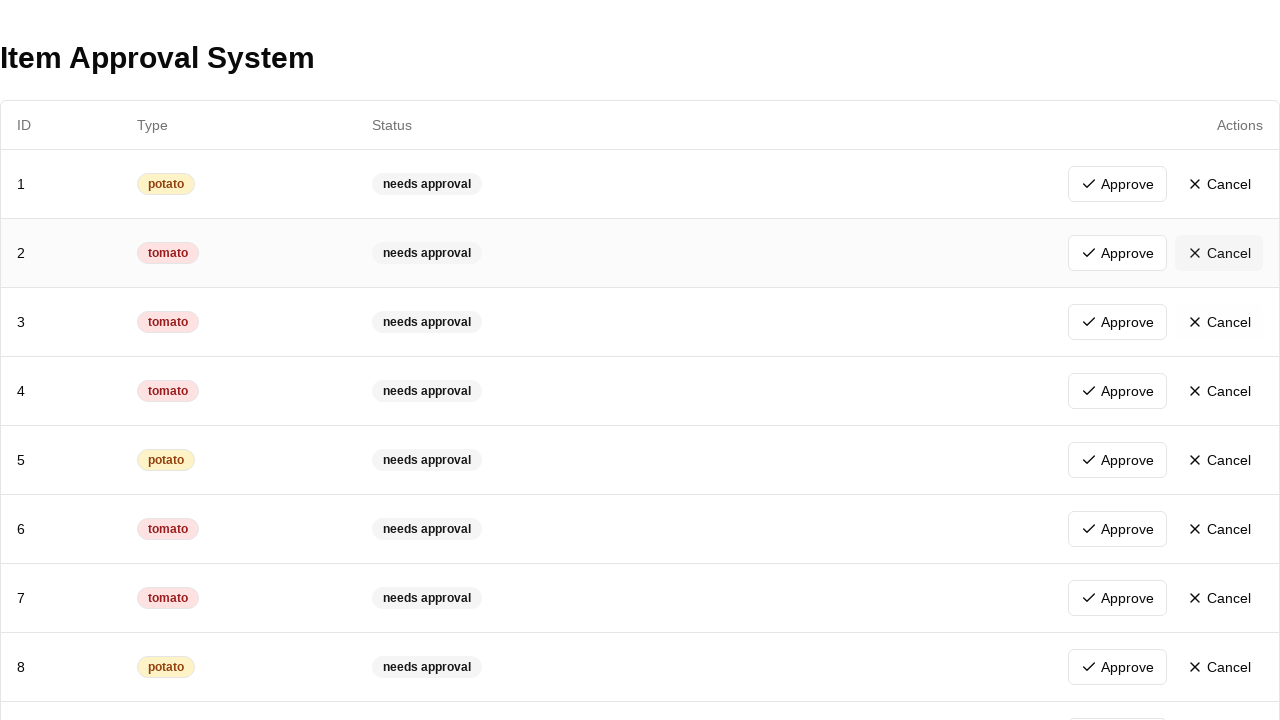

Clicked Cancel button on tomato item 3 of 9 at (1219, 390) on tr >> internal:has-text="tomato"i >> nth=2 >> internal:role=button[name="Cancel"
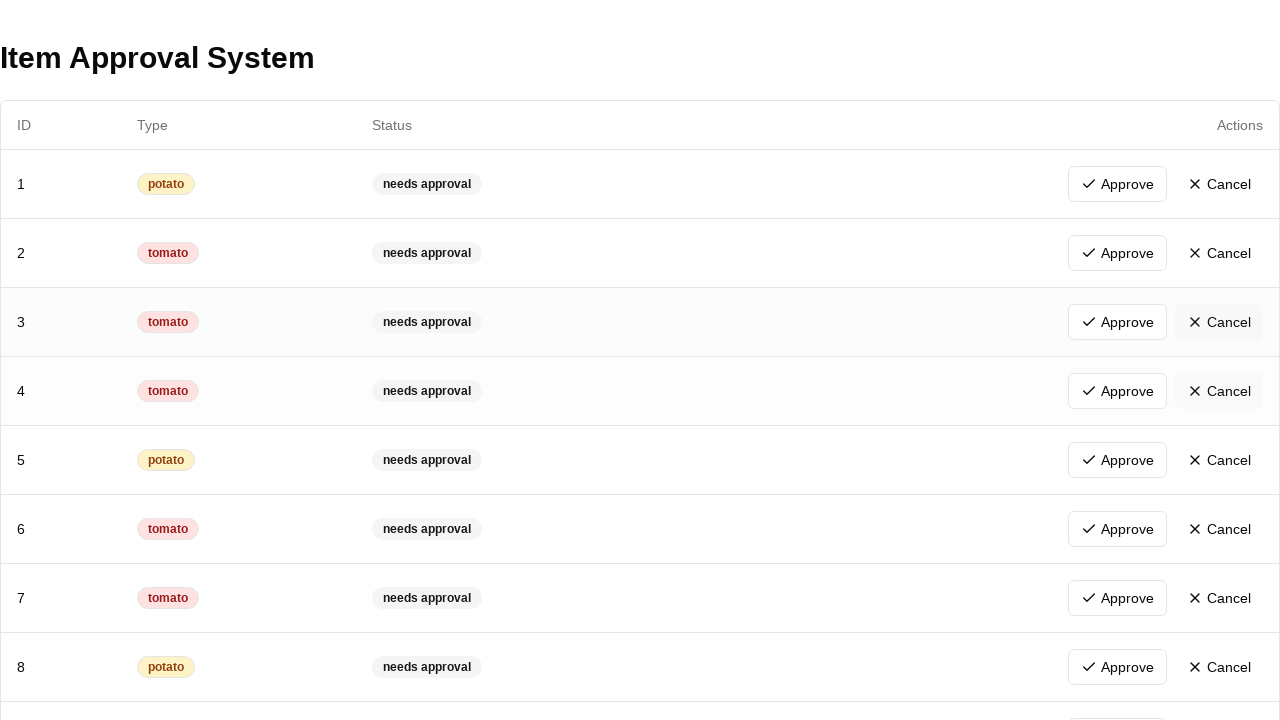

Clicked Cancel button on tomato item 4 of 9 at (1219, 528) on tr >> internal:has-text="tomato"i >> nth=3 >> internal:role=button[name="Cancel"
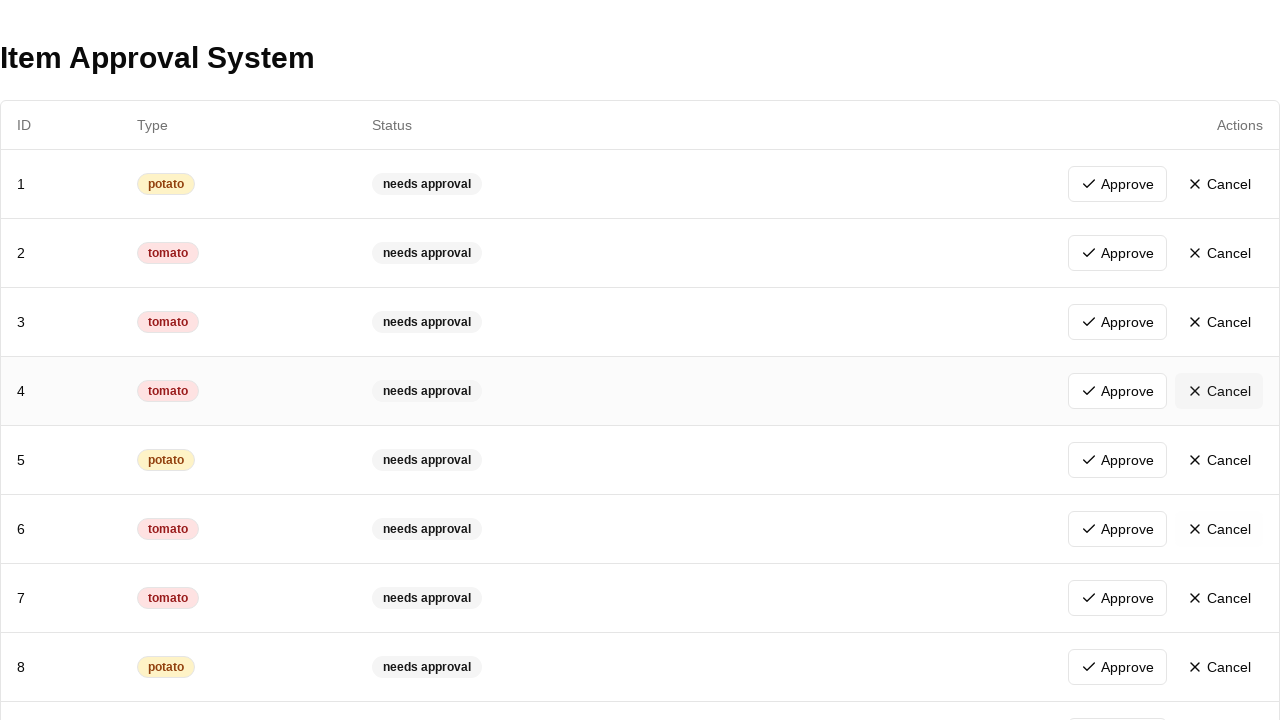

Clicked Cancel button on tomato item 5 of 9 at (1219, 598) on tr >> internal:has-text="tomato"i >> nth=4 >> internal:role=button[name="Cancel"
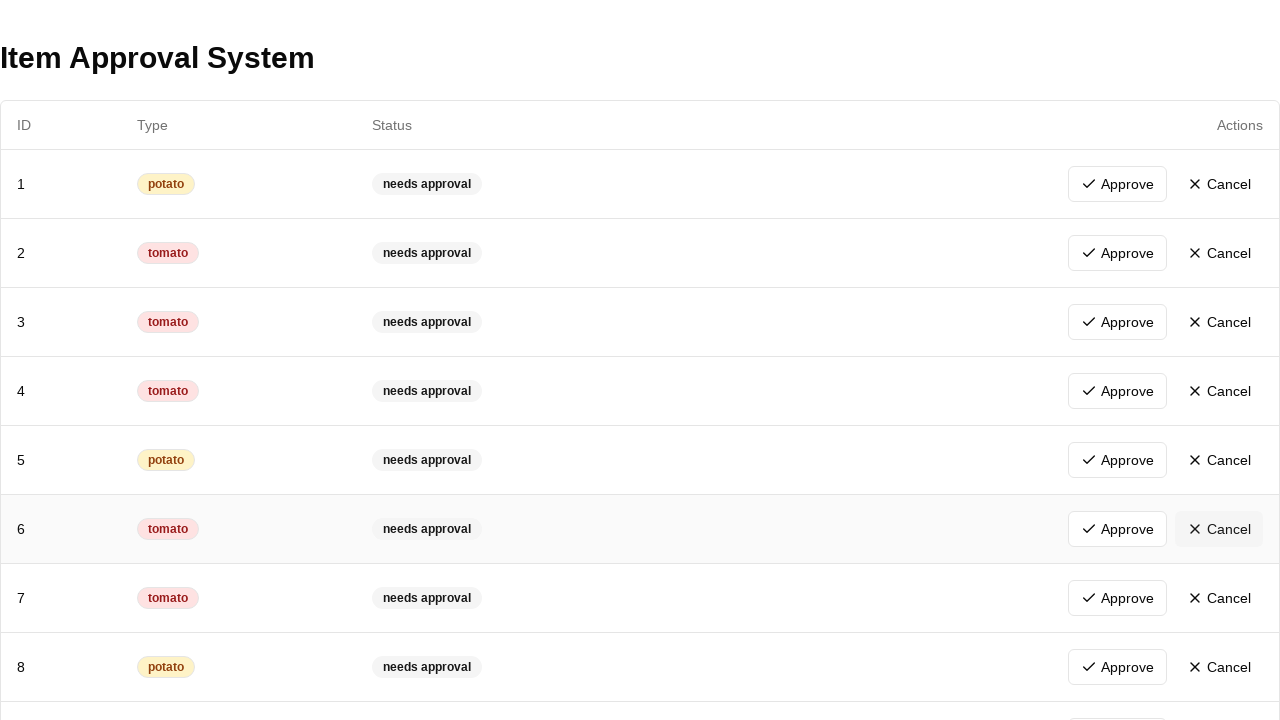

Clicked Cancel button on tomato item 6 of 9 at (1219, 360) on tr >> internal:has-text="tomato"i >> nth=5 >> internal:role=button[name="Cancel"
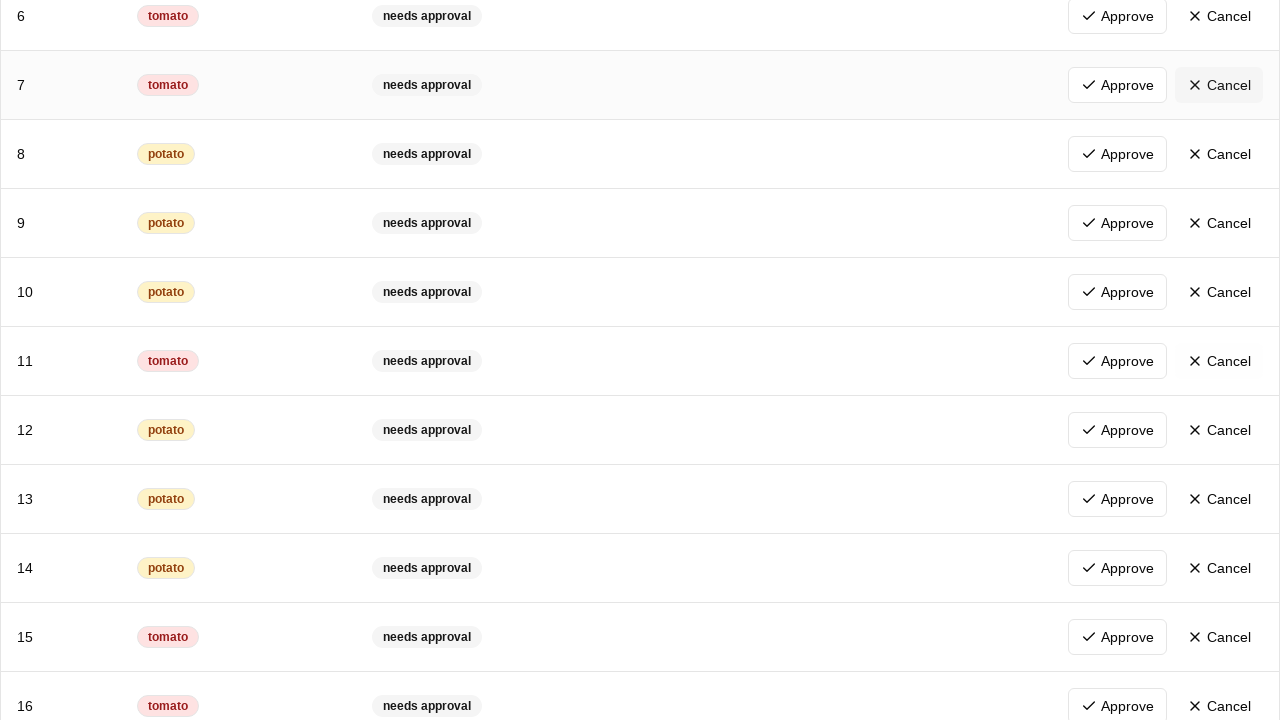

Clicked Cancel button on tomato item 7 of 9 at (1219, 636) on tr >> internal:has-text="tomato"i >> nth=6 >> internal:role=button[name="Cancel"
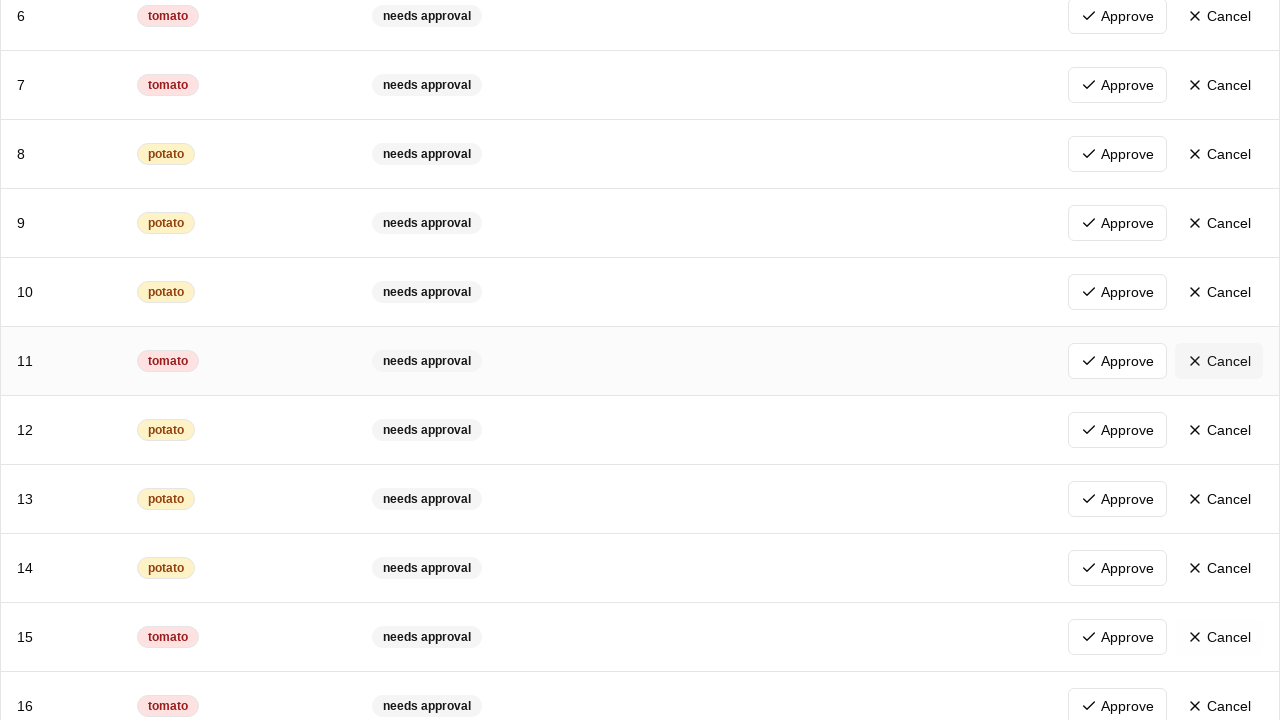

Clicked Cancel button on tomato item 8 of 9 at (1219, 702) on tr >> internal:has-text="tomato"i >> nth=7 >> internal:role=button[name="Cancel"
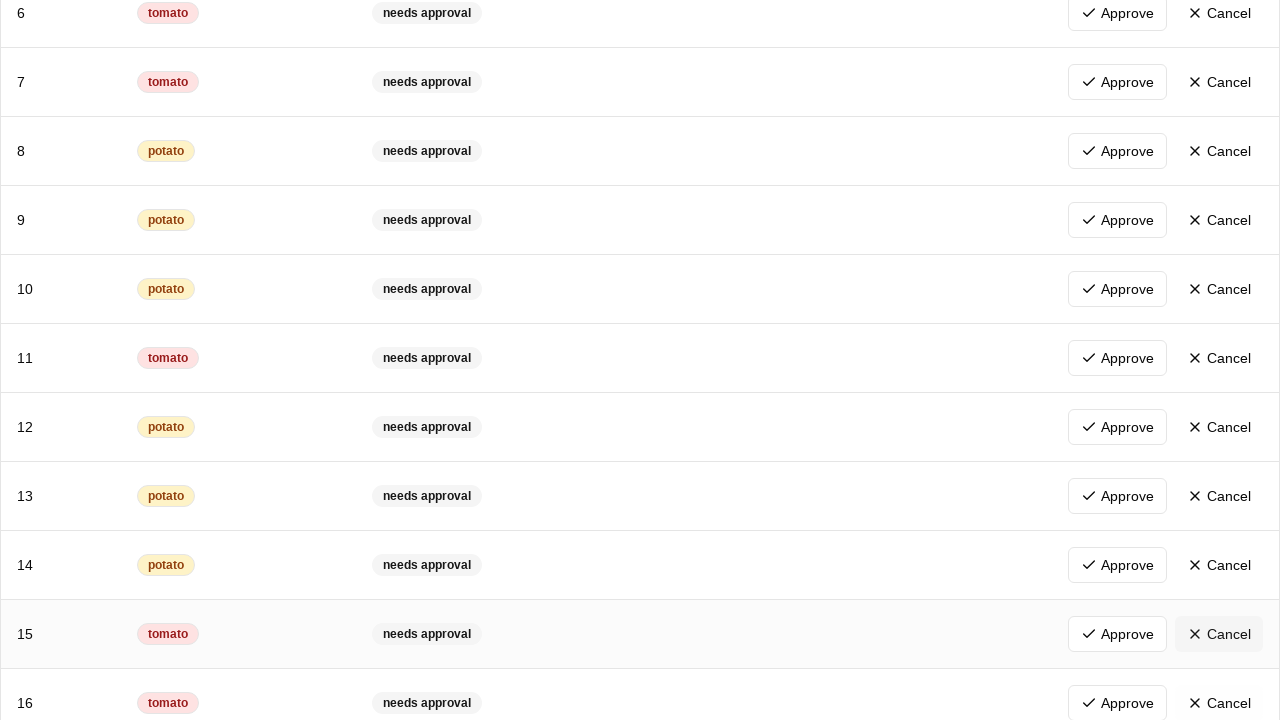

Clicked Cancel button on tomato item 9 of 9 at (1219, 438) on tr >> internal:has-text="tomato"i >> nth=8 >> internal:role=button[name="Cancel"
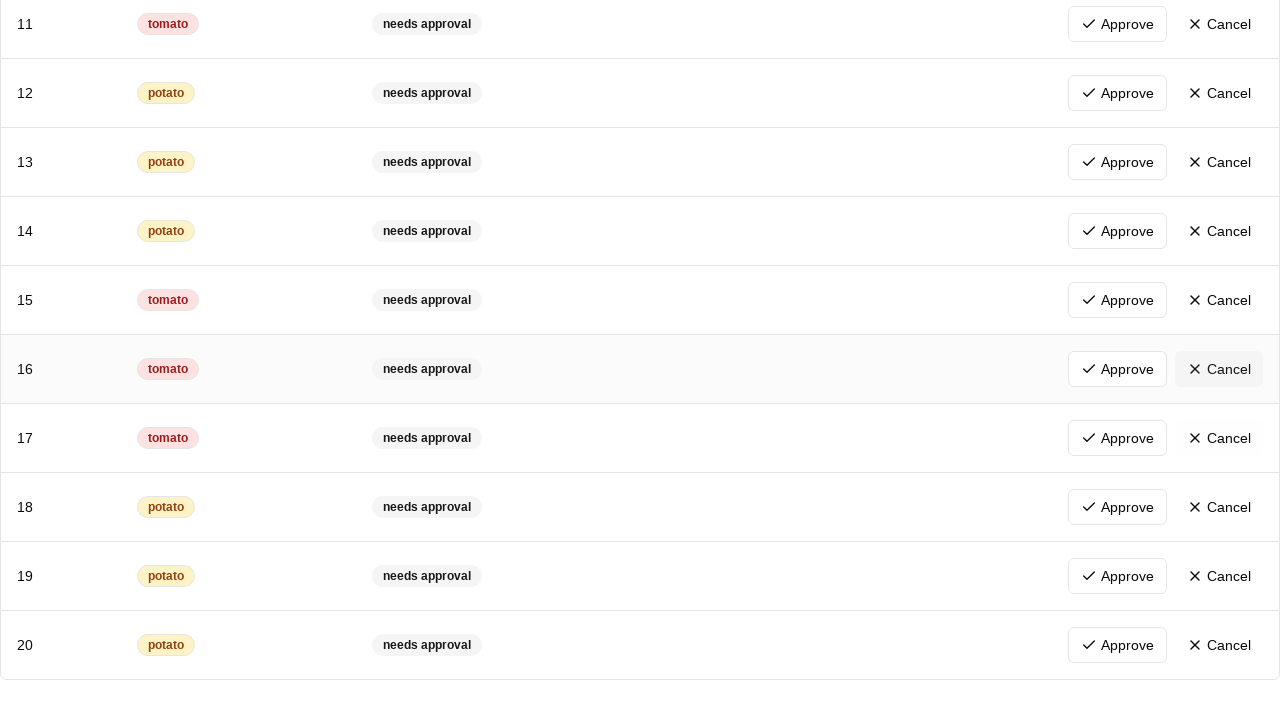

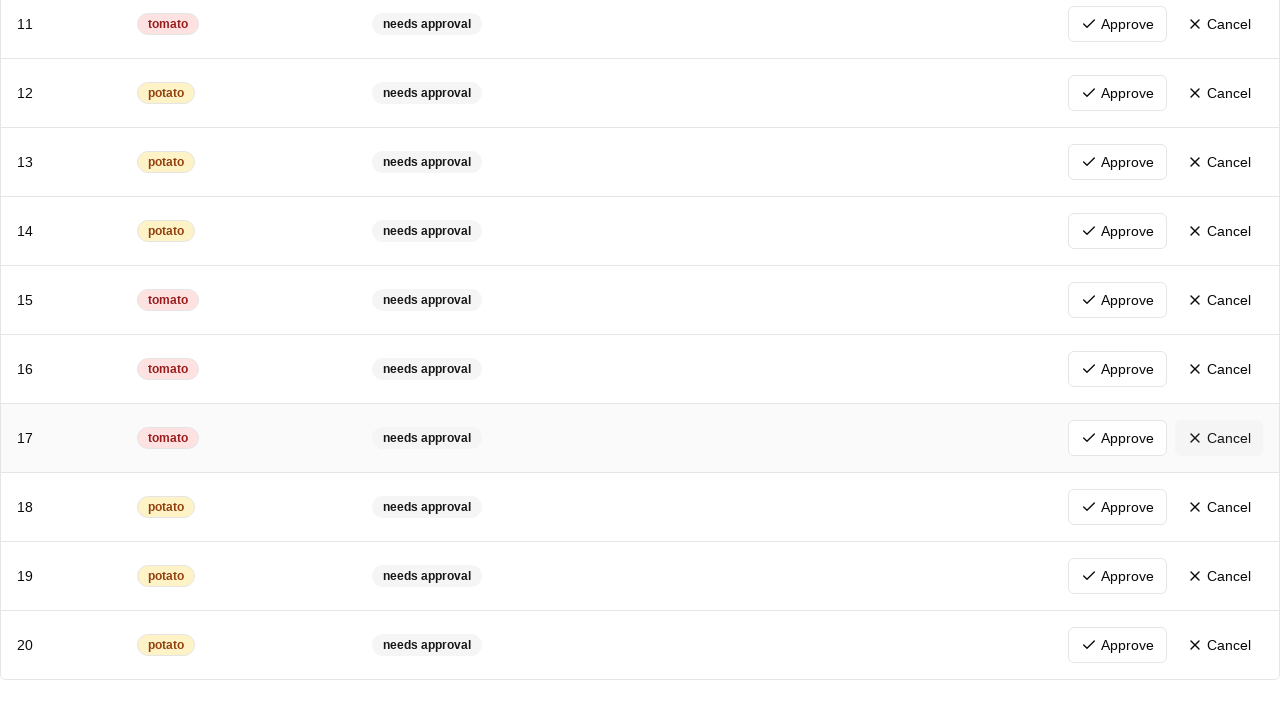